Tests the feedback form by entering name, age, selecting languages, and verifying the submitted data is displayed correctly

Starting URL: https://acctabootcamp.github.io/site/tasks/provide_feedback

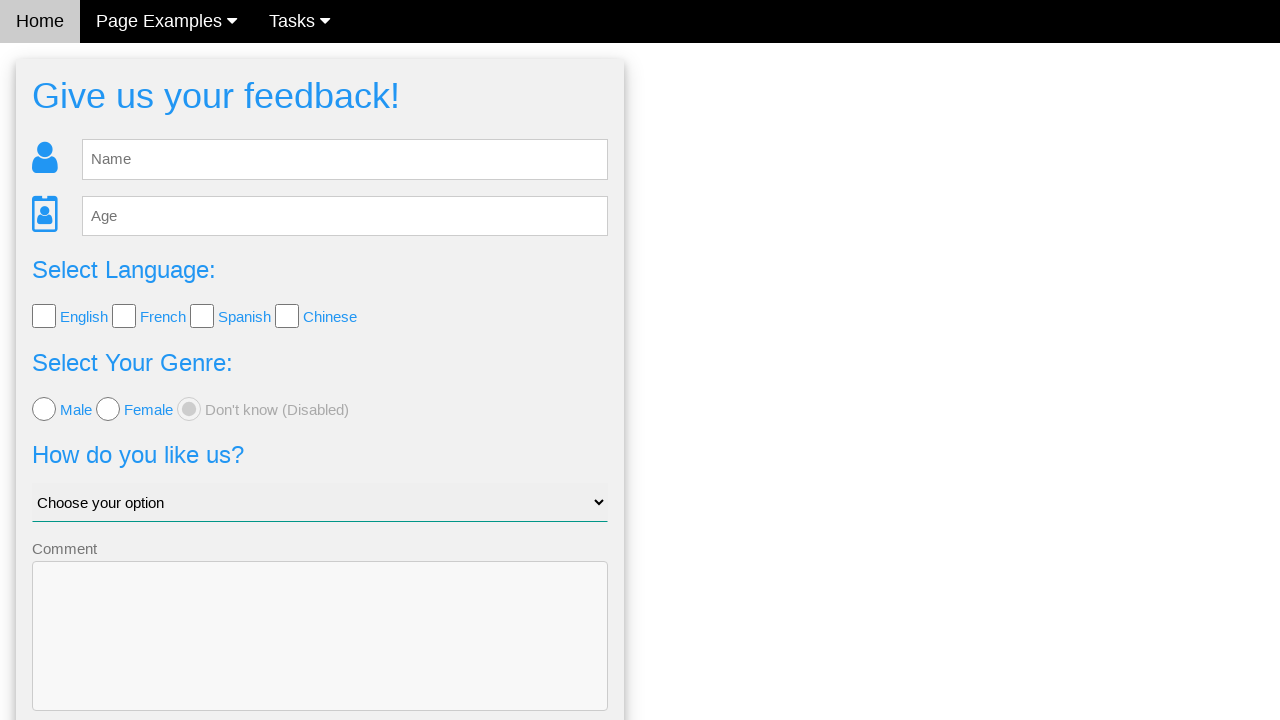

Cleared the feedback name field on #fb_name
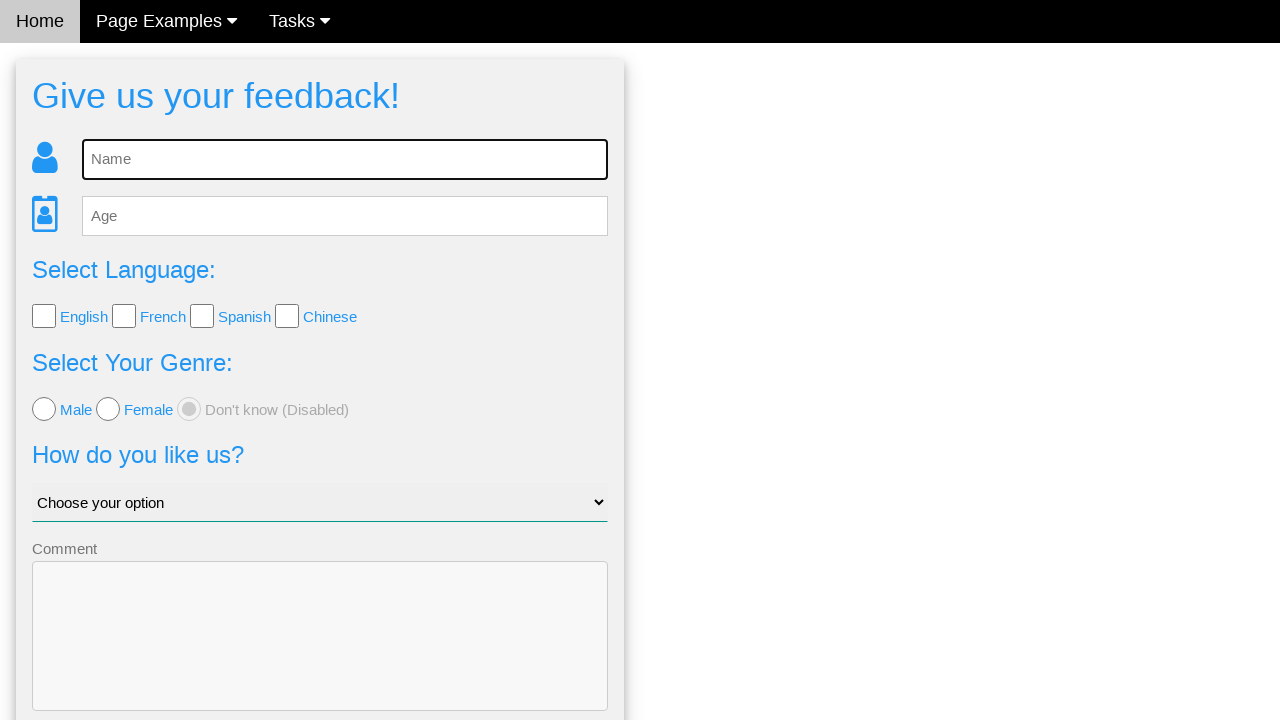

Entered 'Jane Doe' into the feedback name field on #fb_name
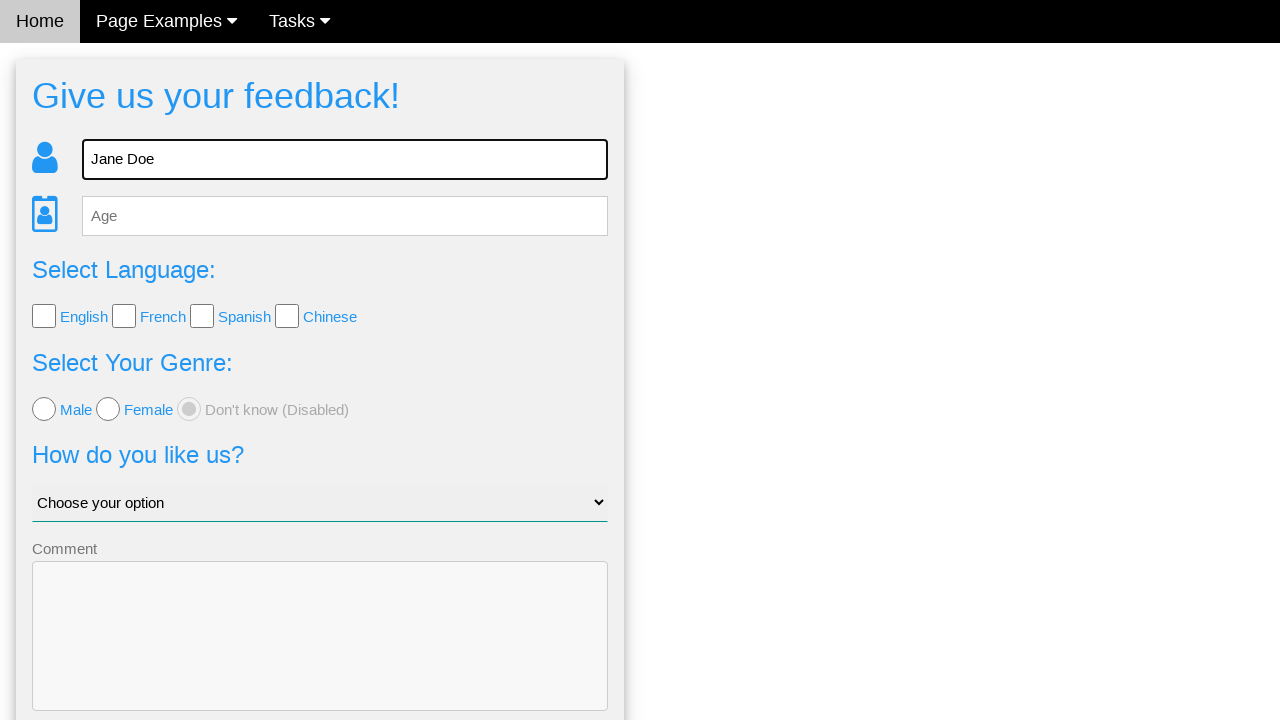

Cleared the feedback age field on #fb_age
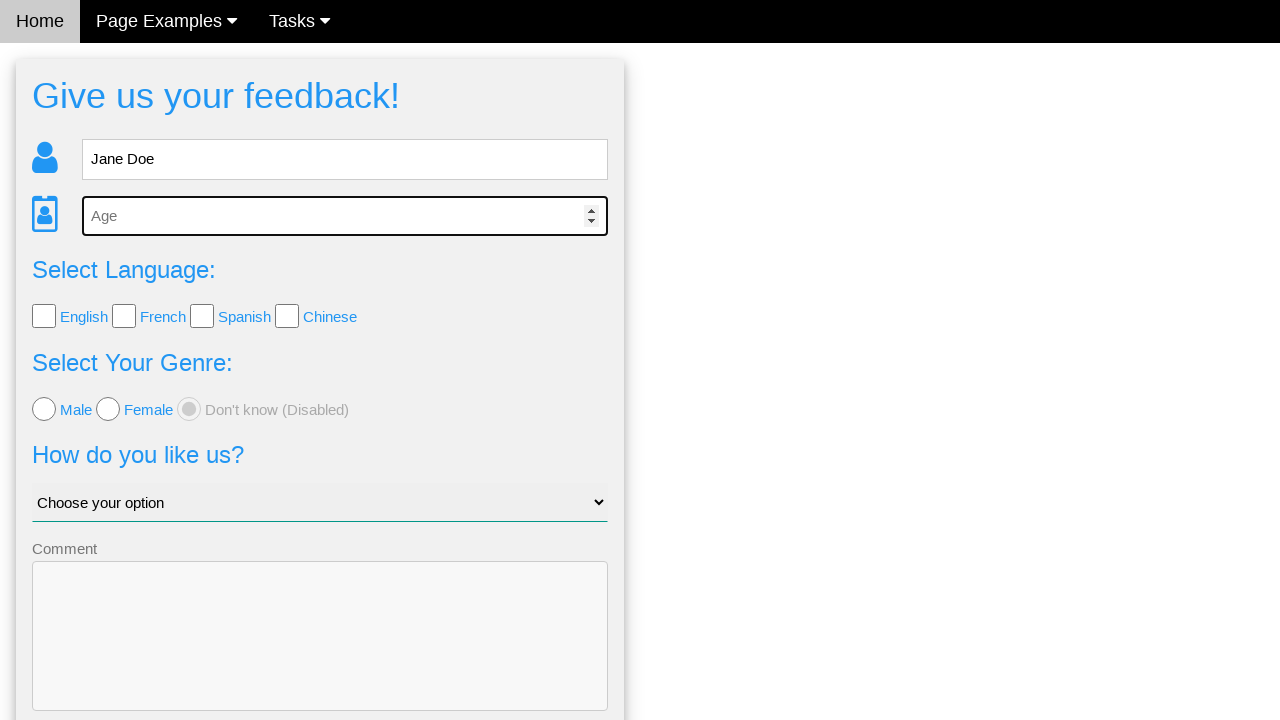

Entered '30' into the feedback age field on #fb_age
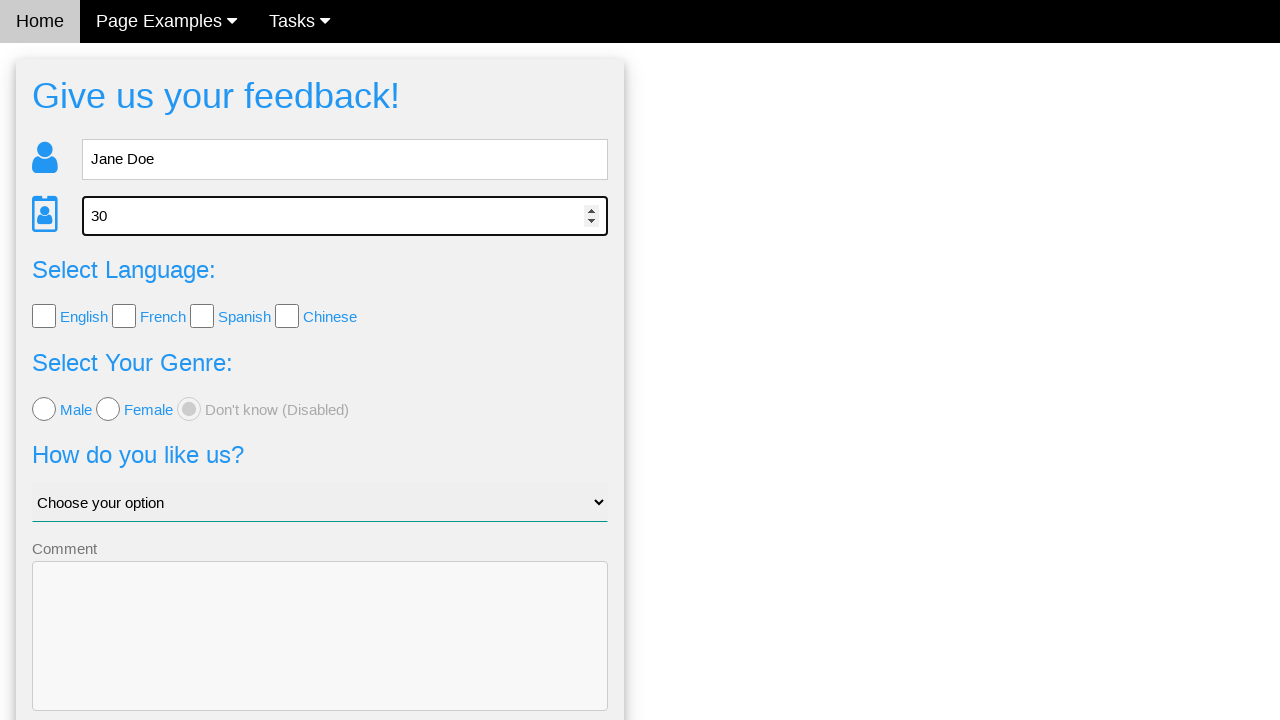

Selected English language checkbox at (44, 316) on [value=English]
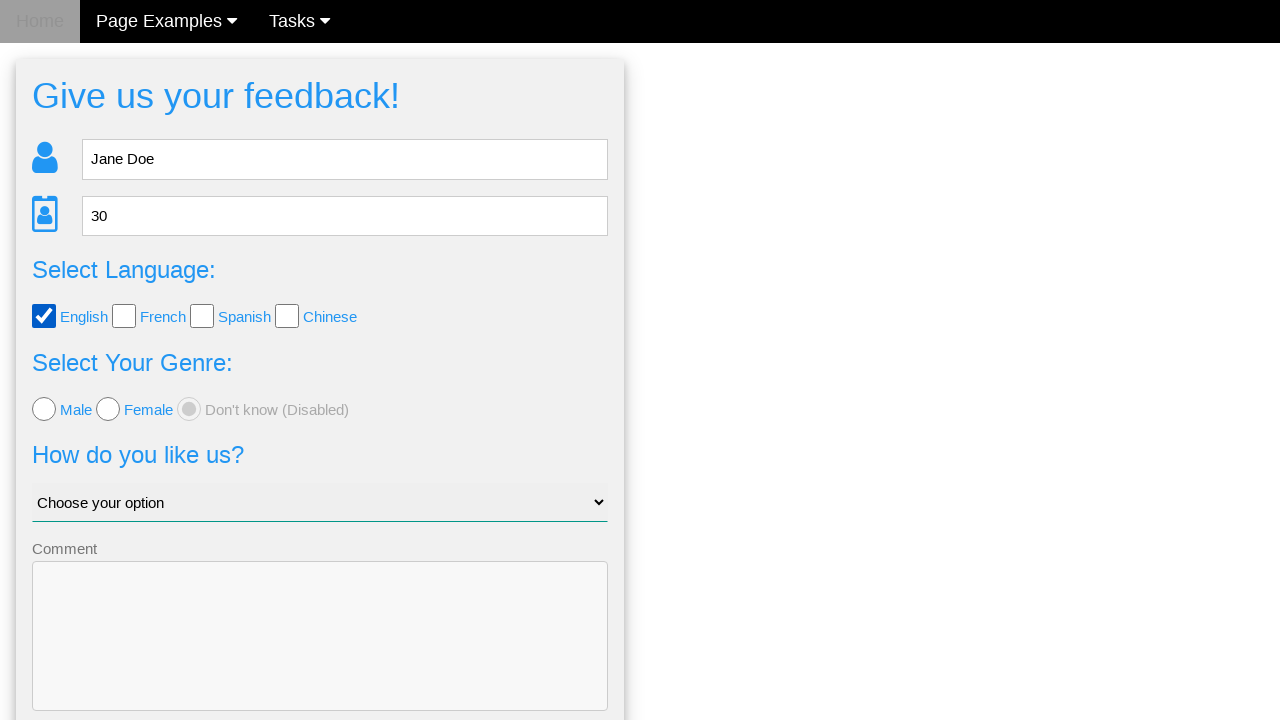

Selected Spanish language checkbox at (202, 316) on [value=Spanish]
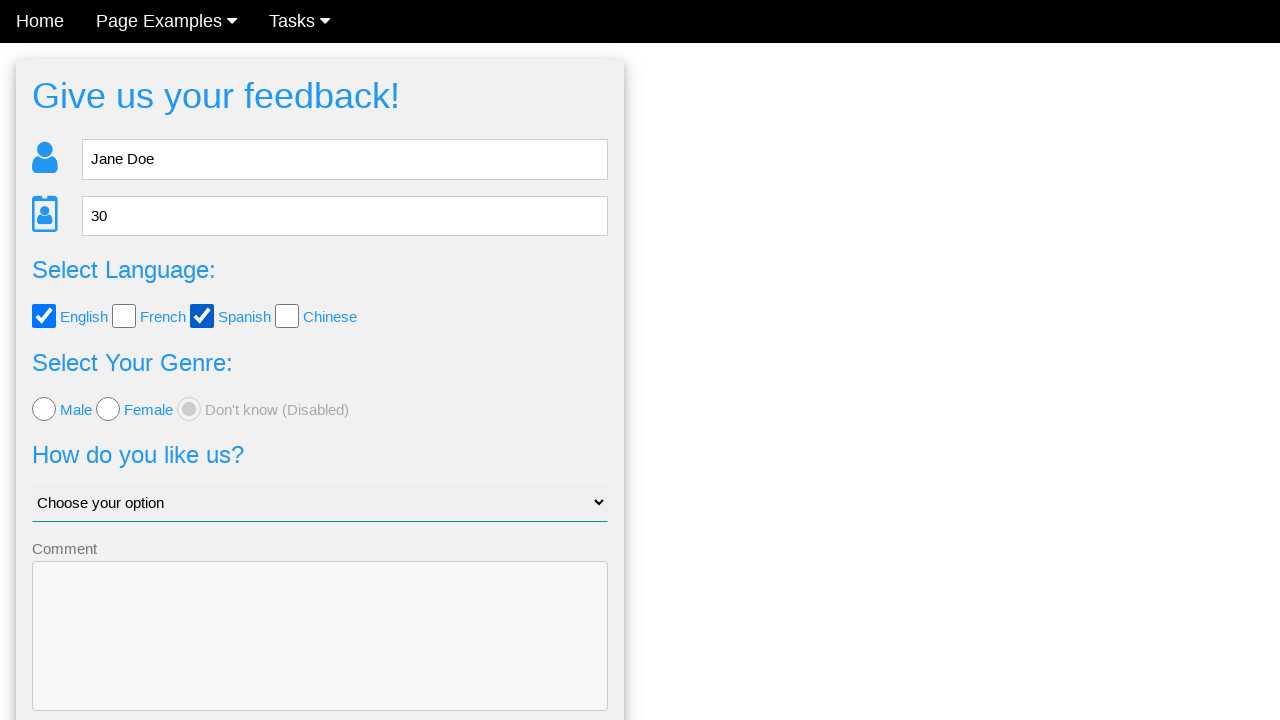

Clicked the send feedback button at (320, 656) on .w3-btn-block
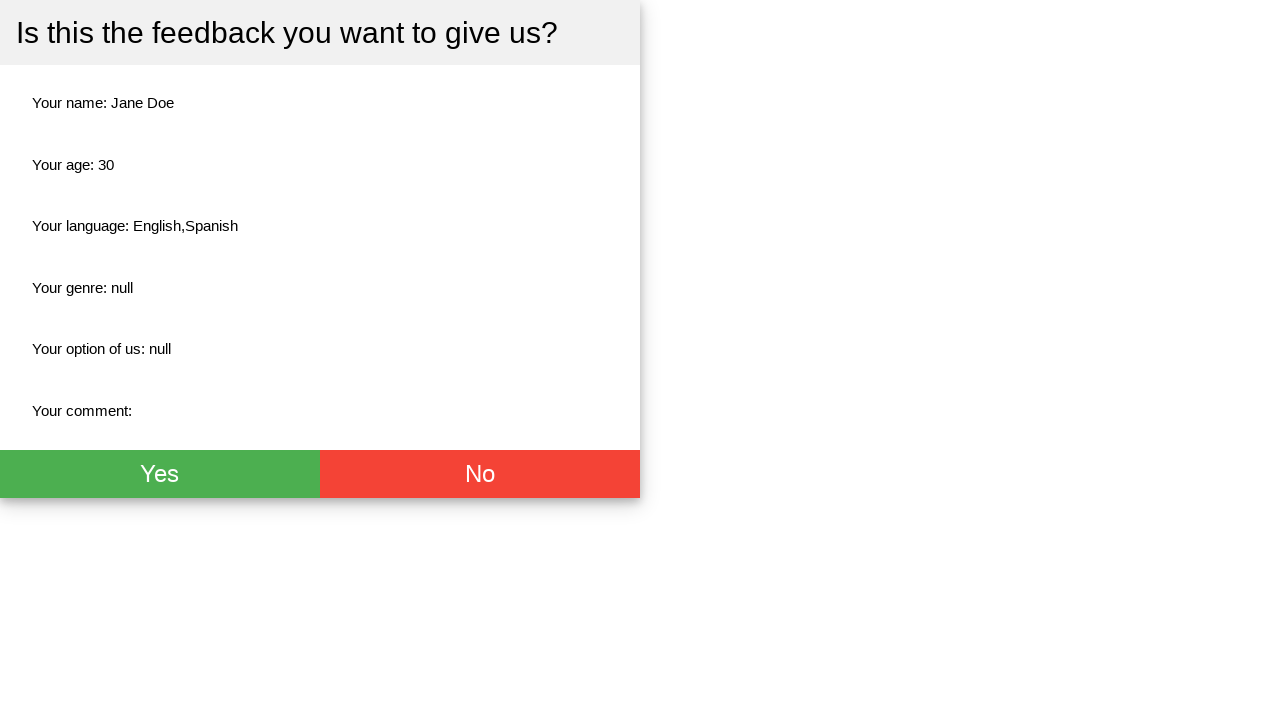

Waited for submitted name field to load
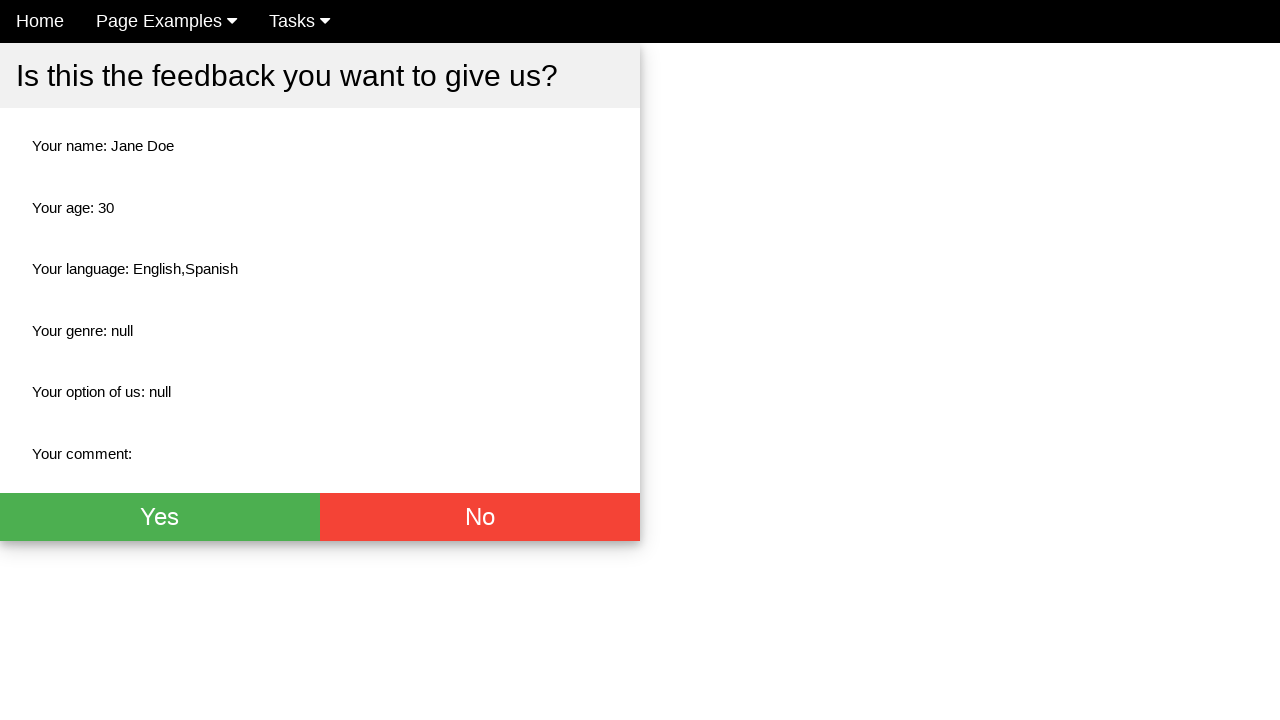

Verified submitted name displays as 'Jane Doe'
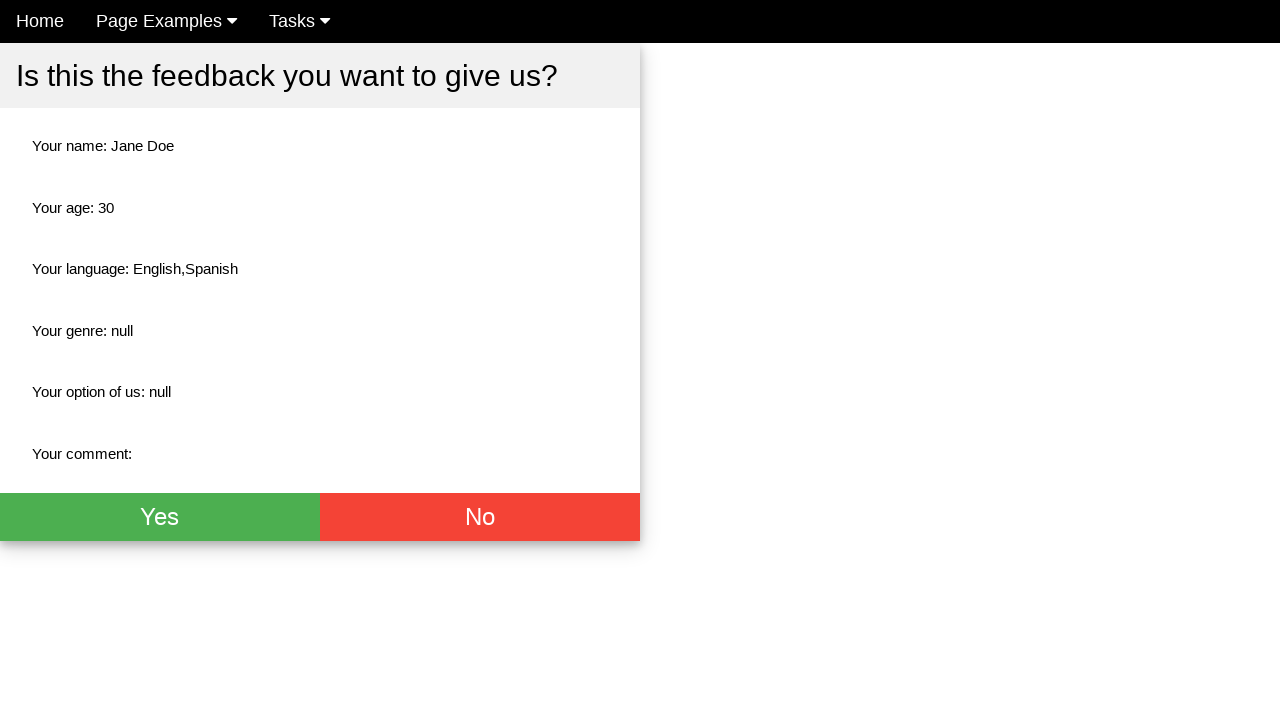

Verified submitted age displays as '30'
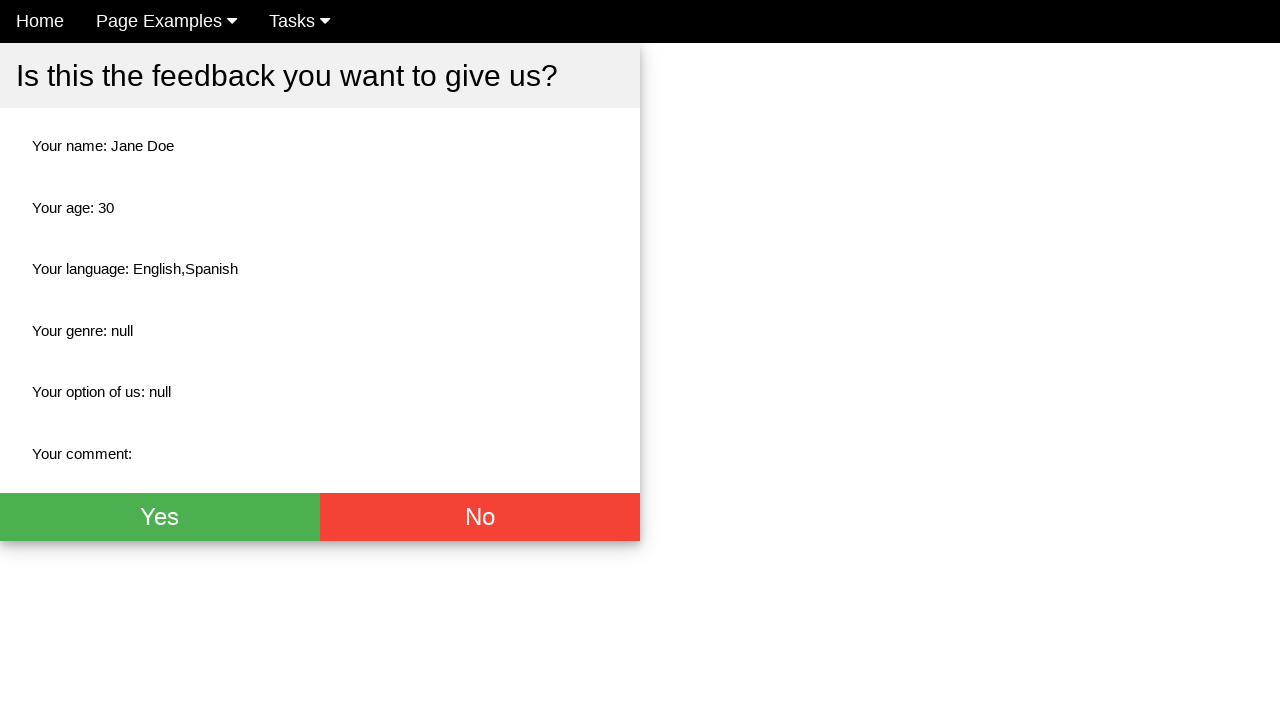

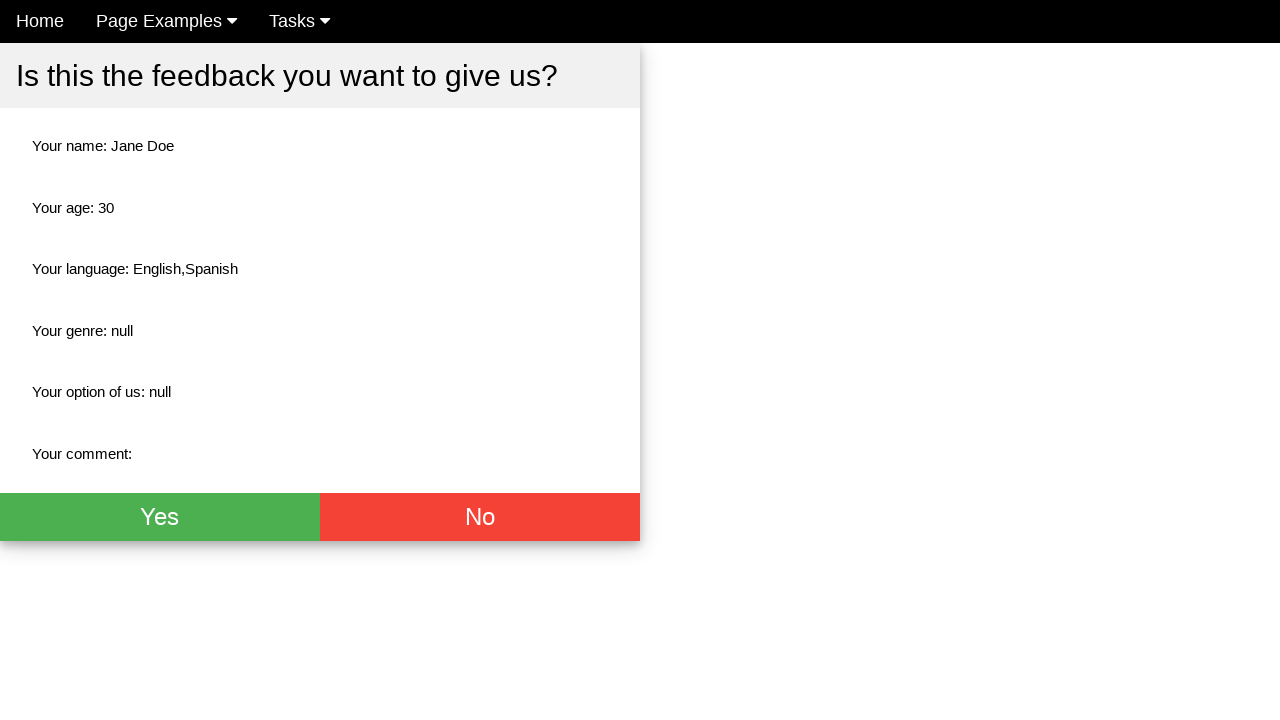